Tests visitor registration form with phone number more than 11 digits, verifying the register button becomes enabled.

Starting URL: https://golds-tongsang.vercel.app/tablet/login

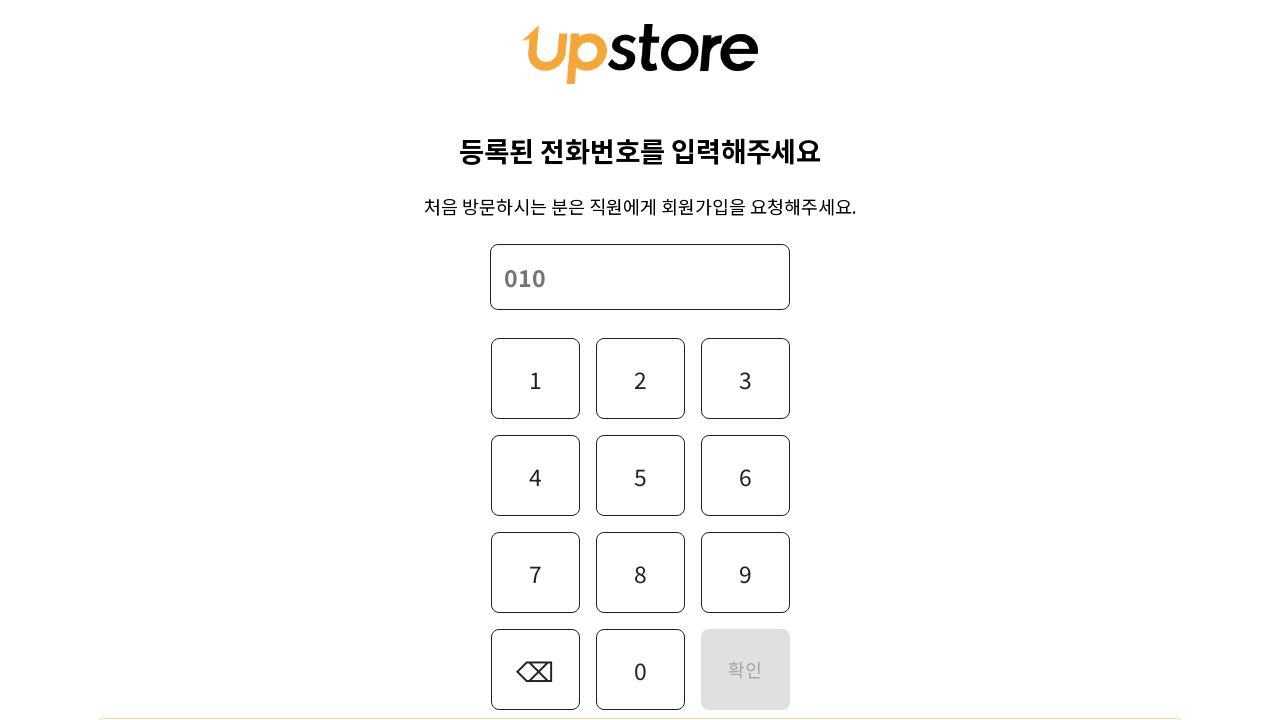

Login page loaded and register button is visible
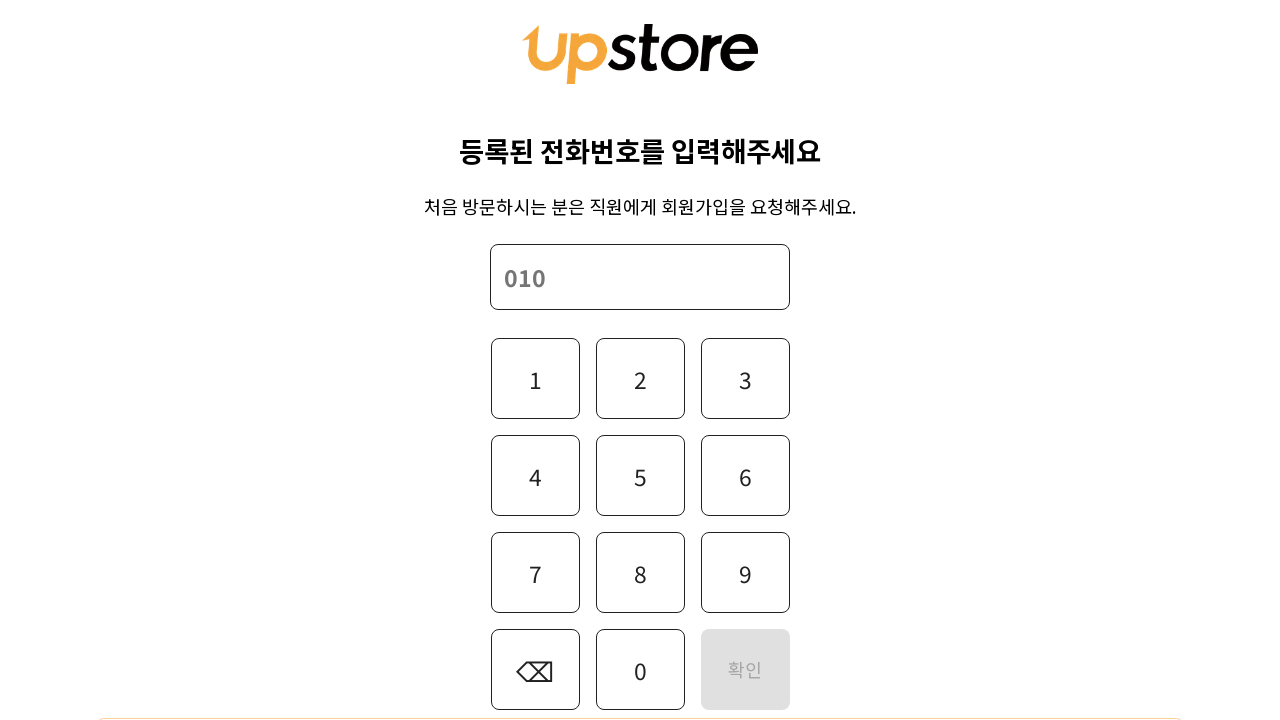

Clicked register button to open sidebar at (640, 690) on [data-testid='register-button']
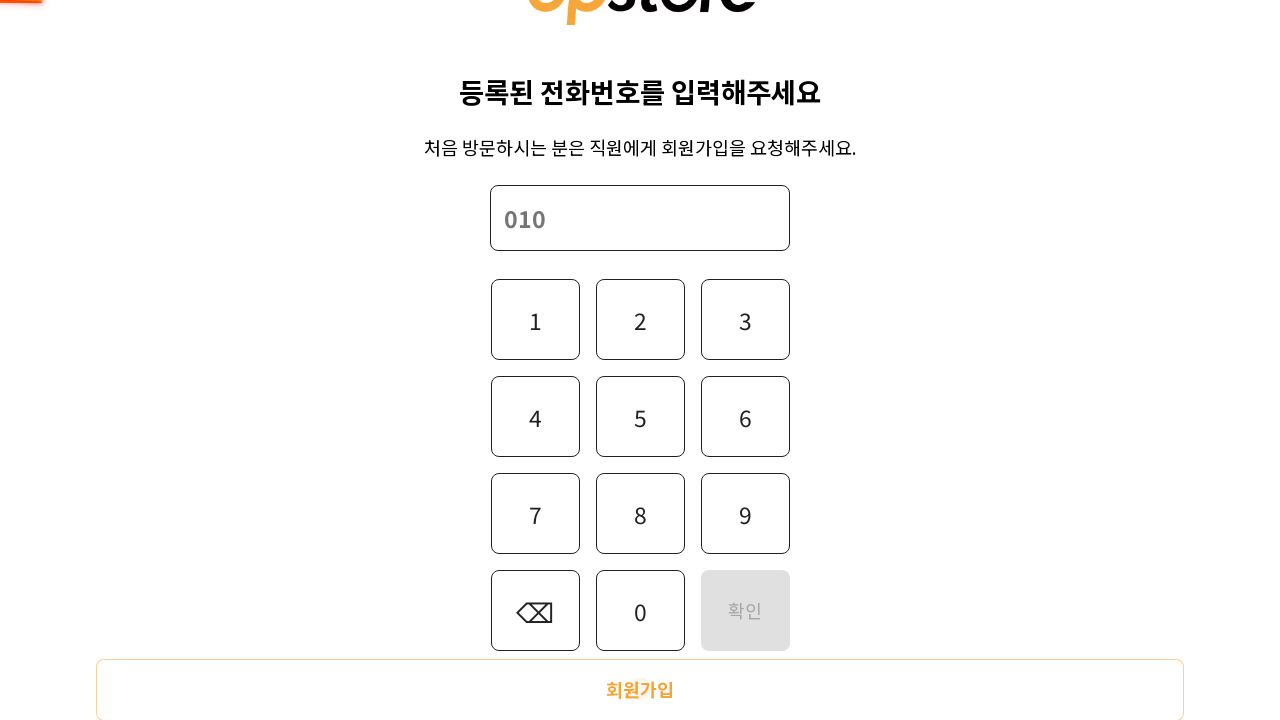

Clicked register navigation button at (640, 690) on button:has-text('회원가입')
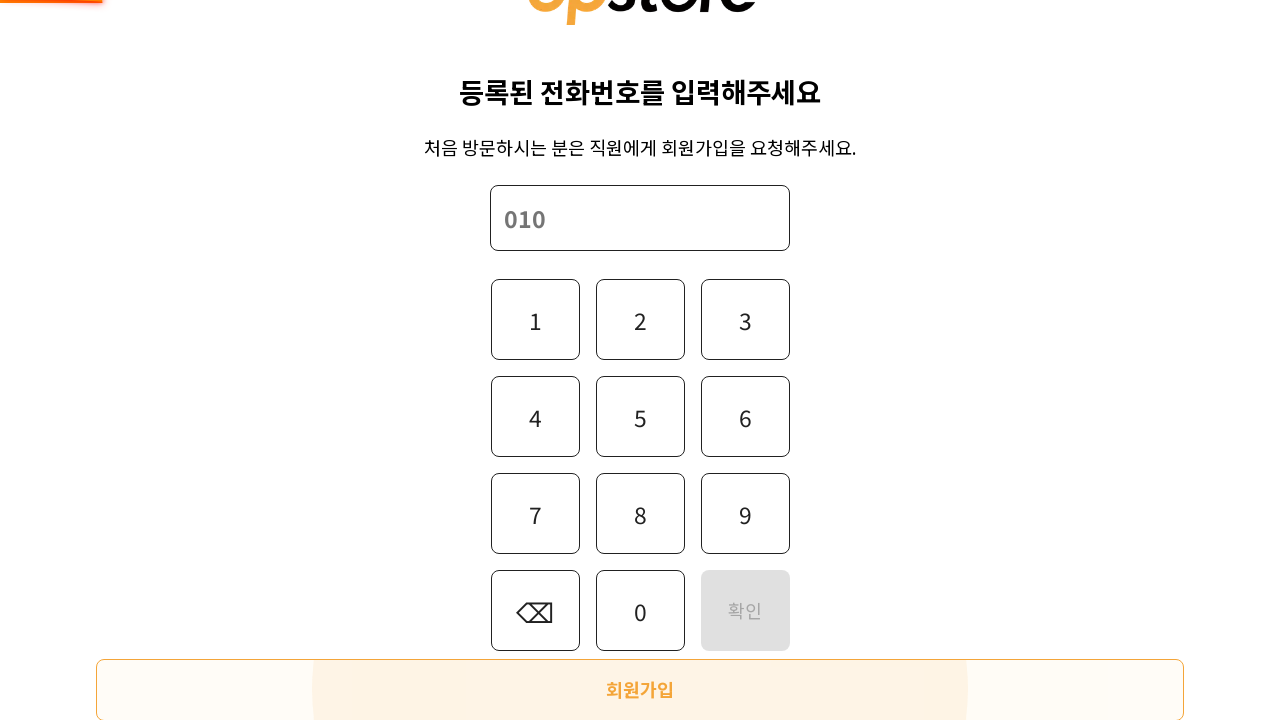

Register page loaded successfully
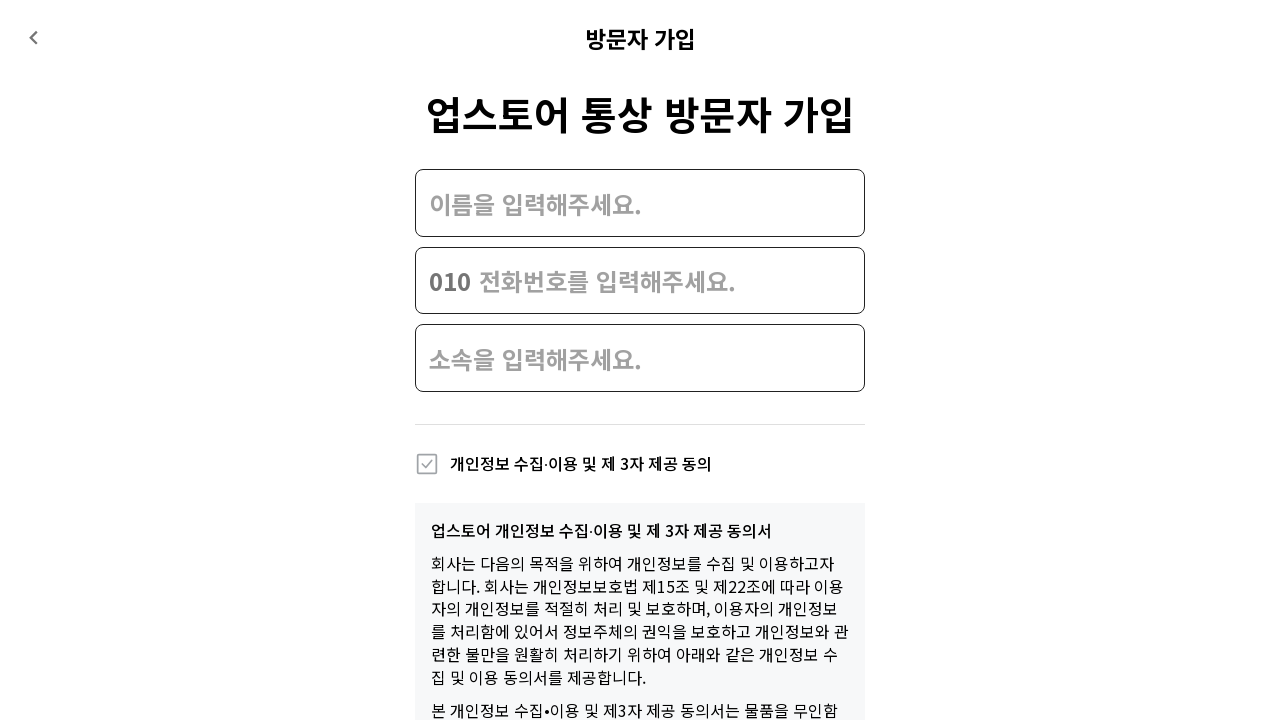

Filled name field with 'Ma Dong Seok 10 digits' on input[placeholder='이름을 입력해주세요.']
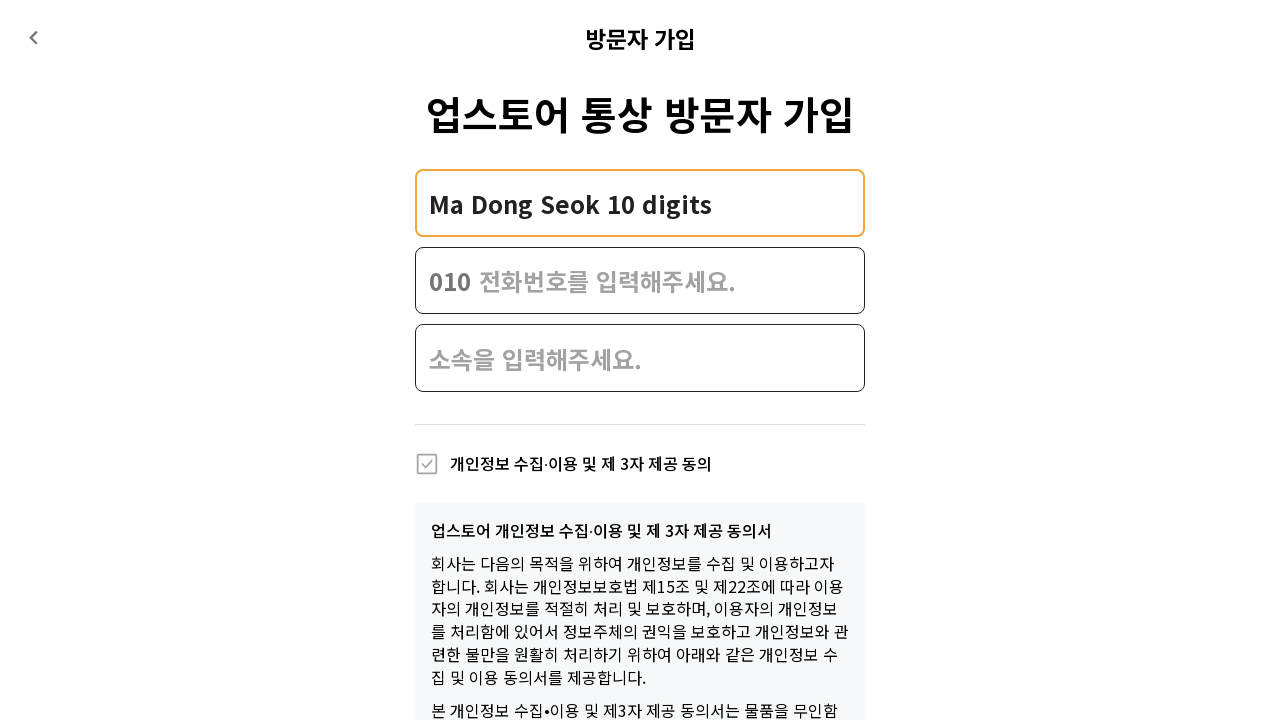

Filled phone number field with 18 digits (more than 11 digits) on input[placeholder='전화번호를 입력해주세요.']
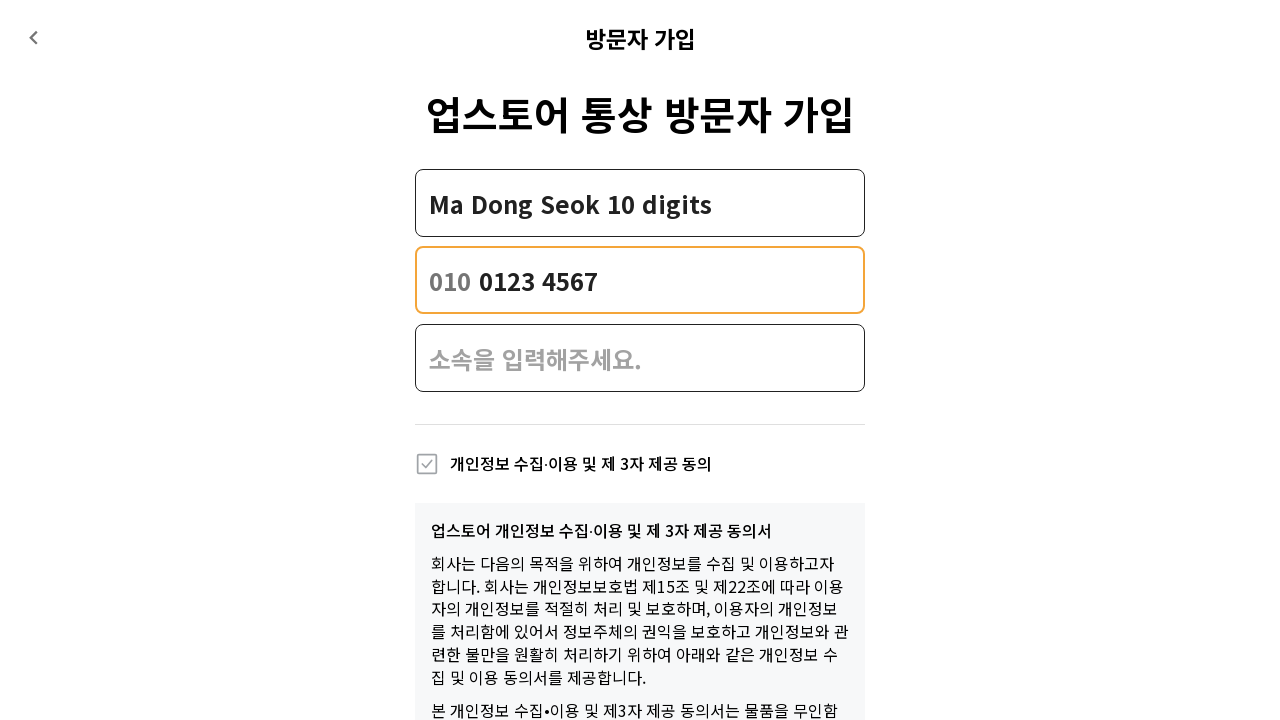

Checked personal information collection and usage consent checkbox at (558, 464) on label:has-text('개인정보 수집∙이용 및 제 3자 제공 동의')
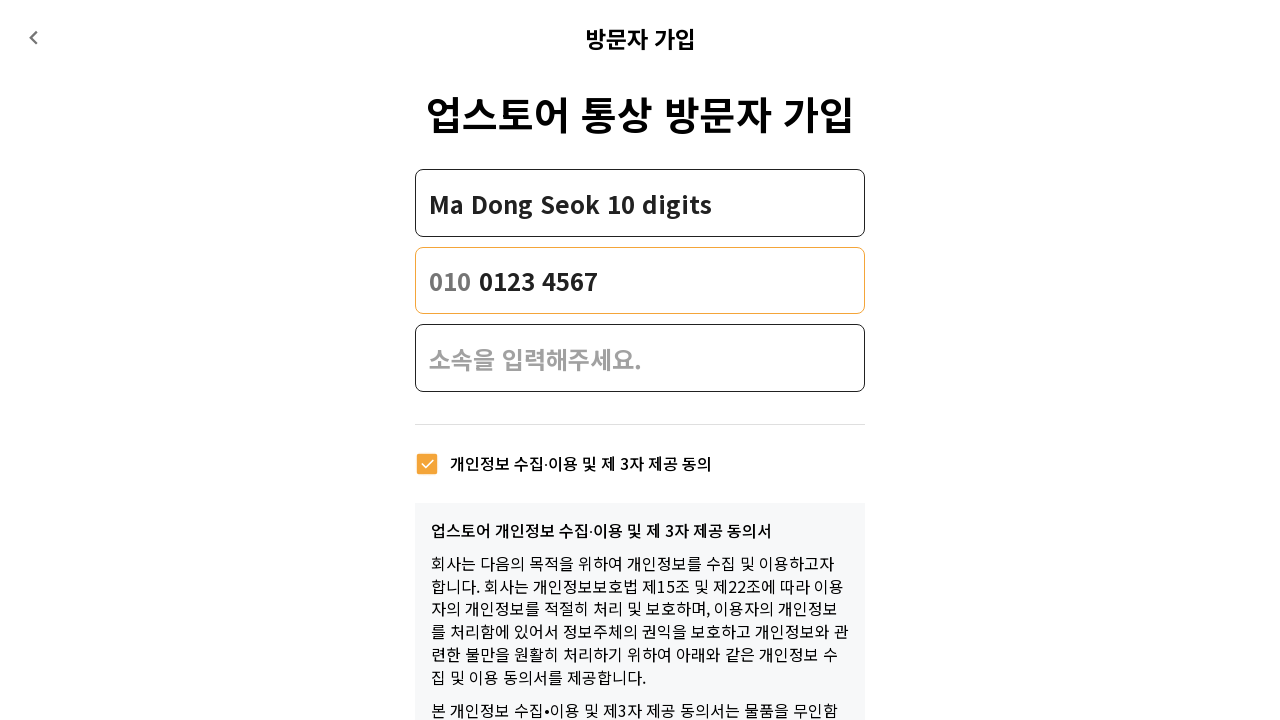

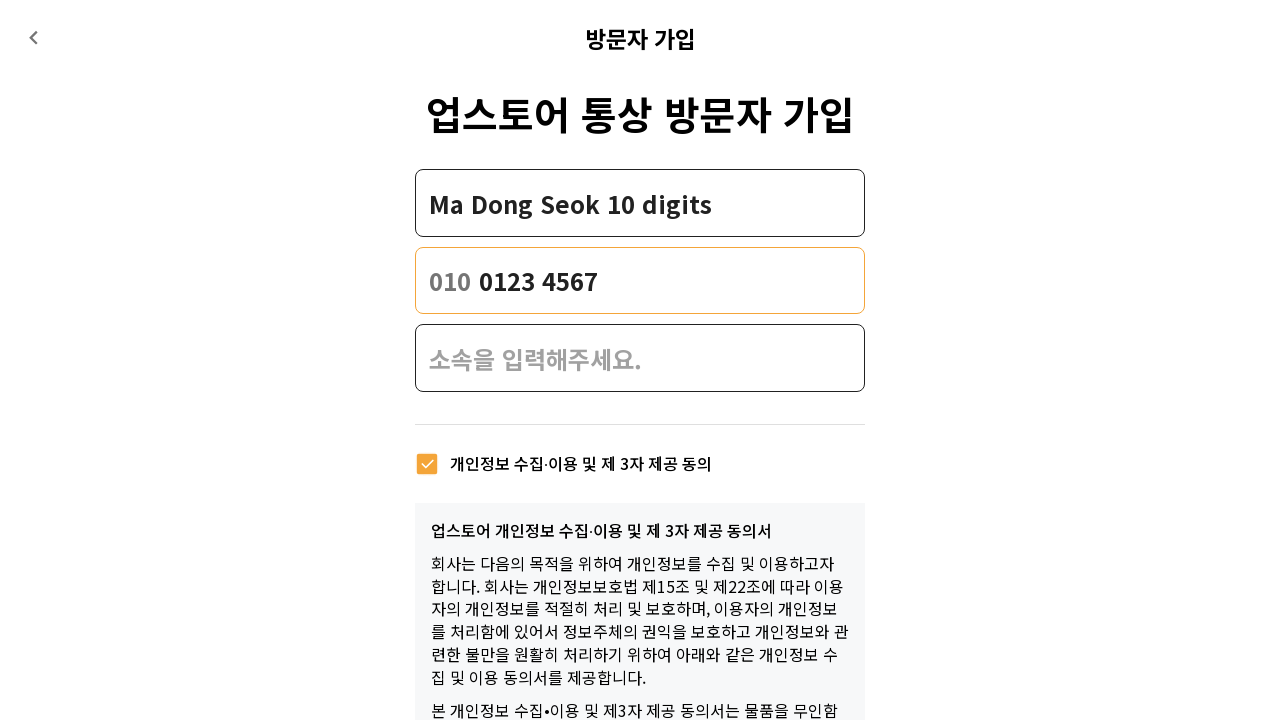